Tests iframe navigation by switching between nested iframes and interacting with elements inside them.

Starting URL: https://demo.automationtesting.in/Register.html

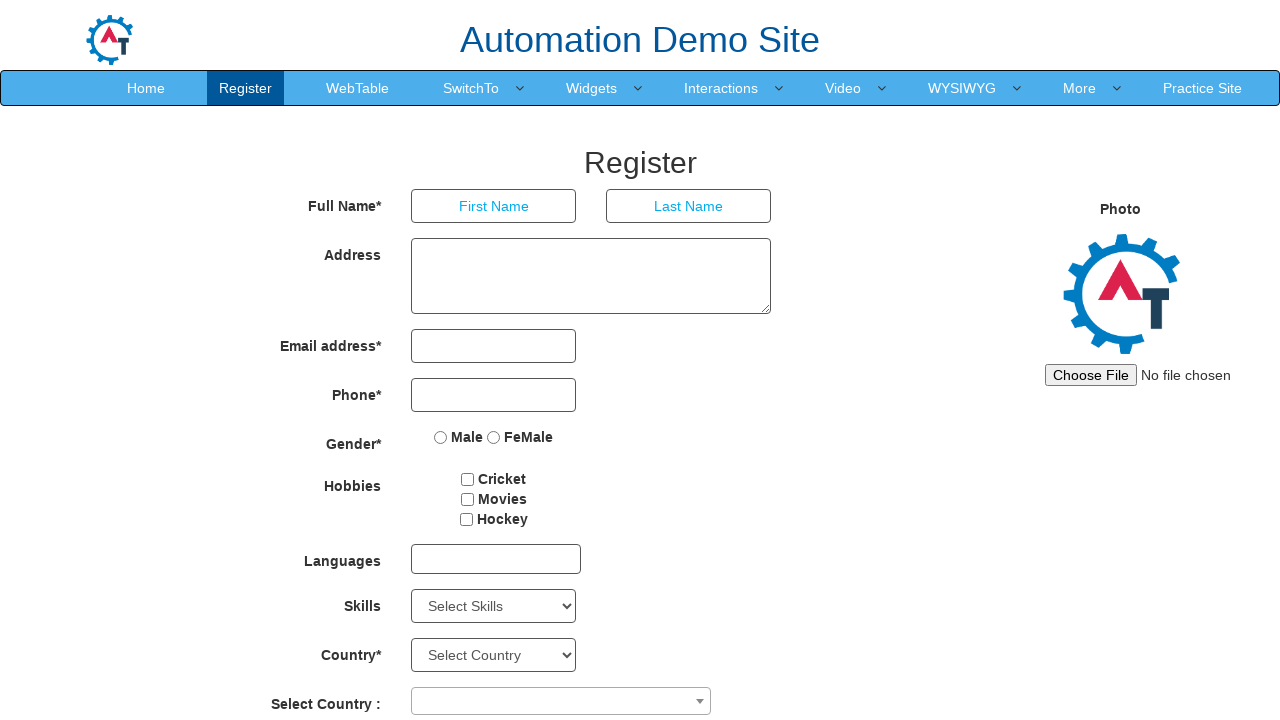

Hovered over SwitchTo menu at (471, 88) on xpath=//a[normalize-space()='SwitchTo']
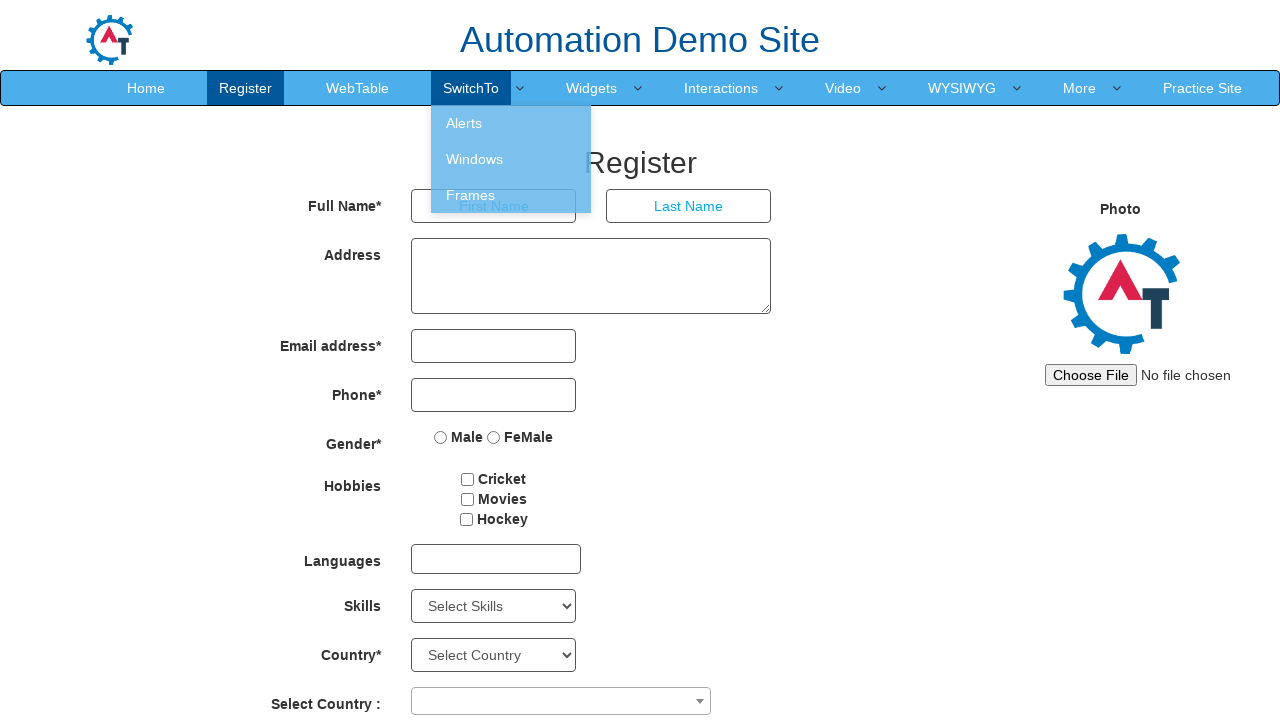

Clicked on Frames option at (511, 195) on xpath=//a[normalize-space()='Frames']
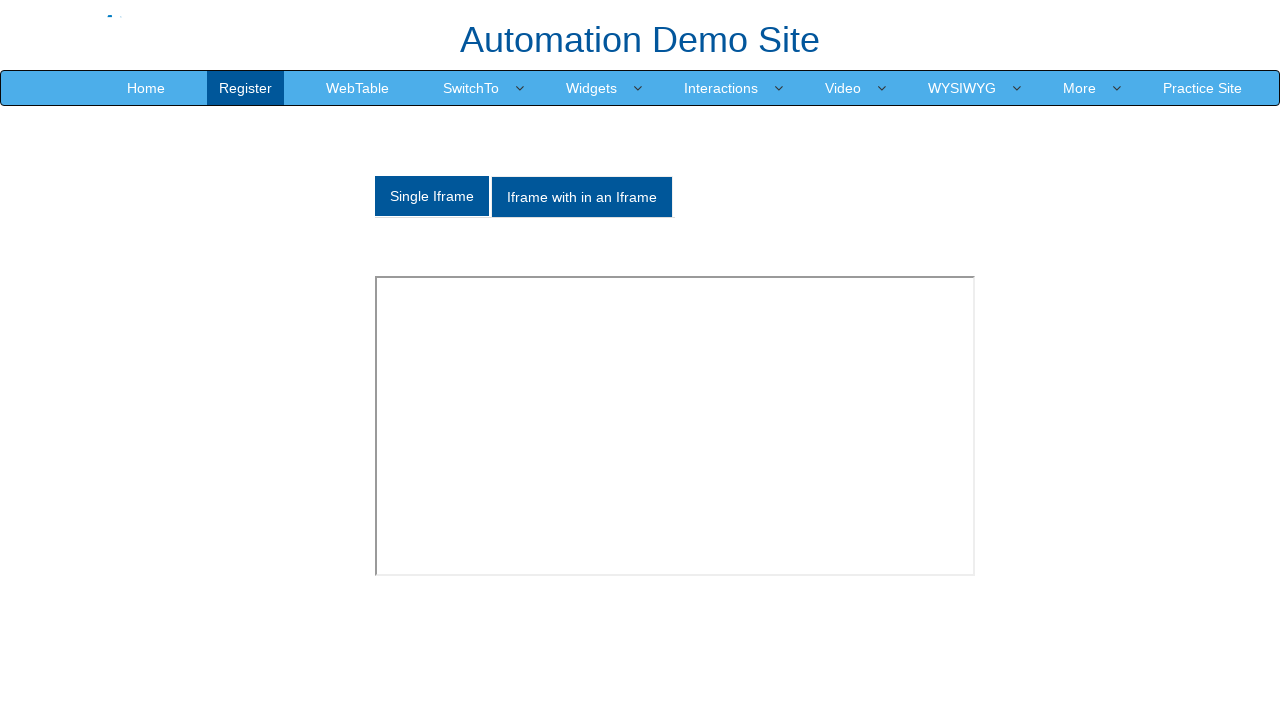

Clicked on 'Iframe with in an Iframe' option at (582, 197) on xpath=//a[normalize-space()='Iframe with in an Iframe']
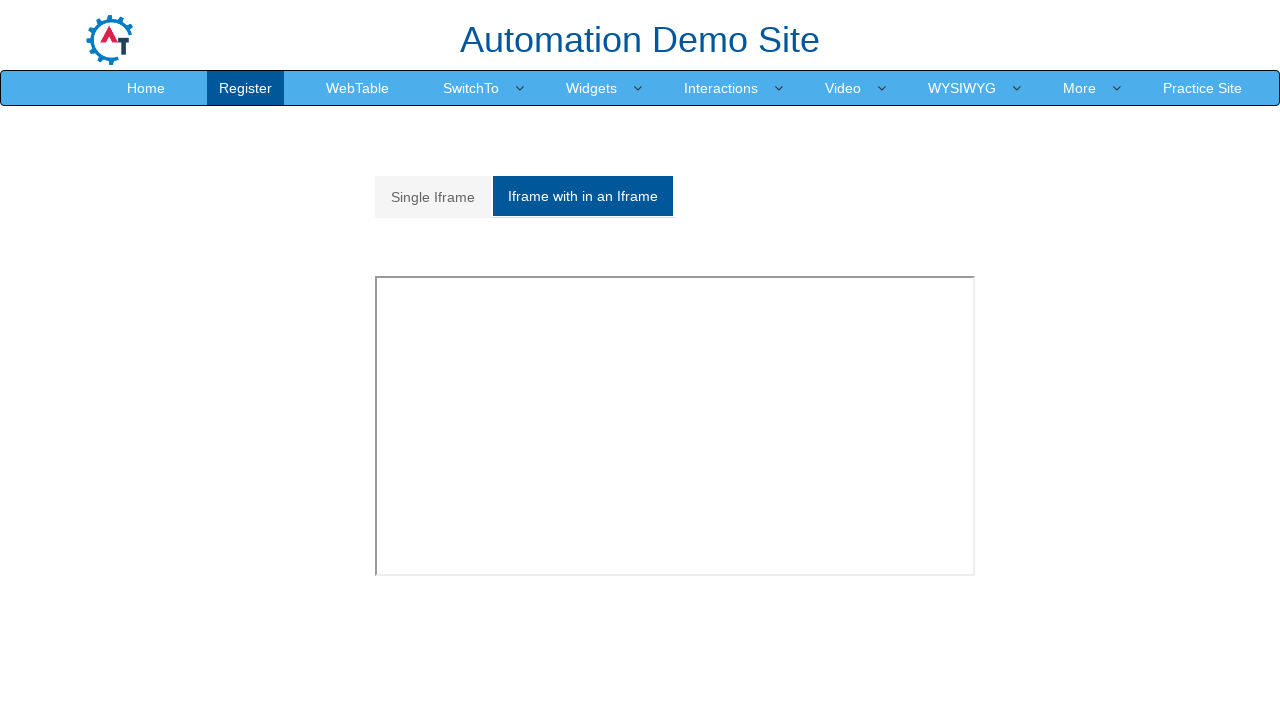

Located outer iframe (2nd iframe on page)
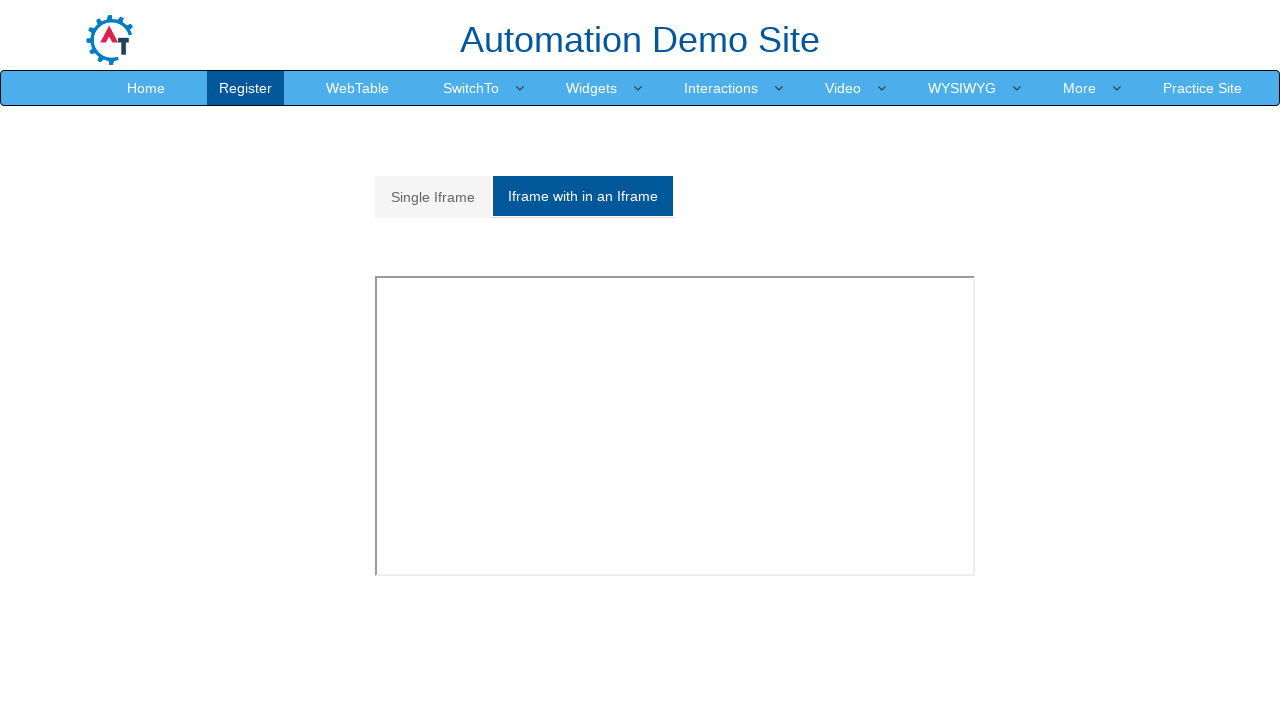

Retrieved text from outer iframe: 'Nested iFrames'
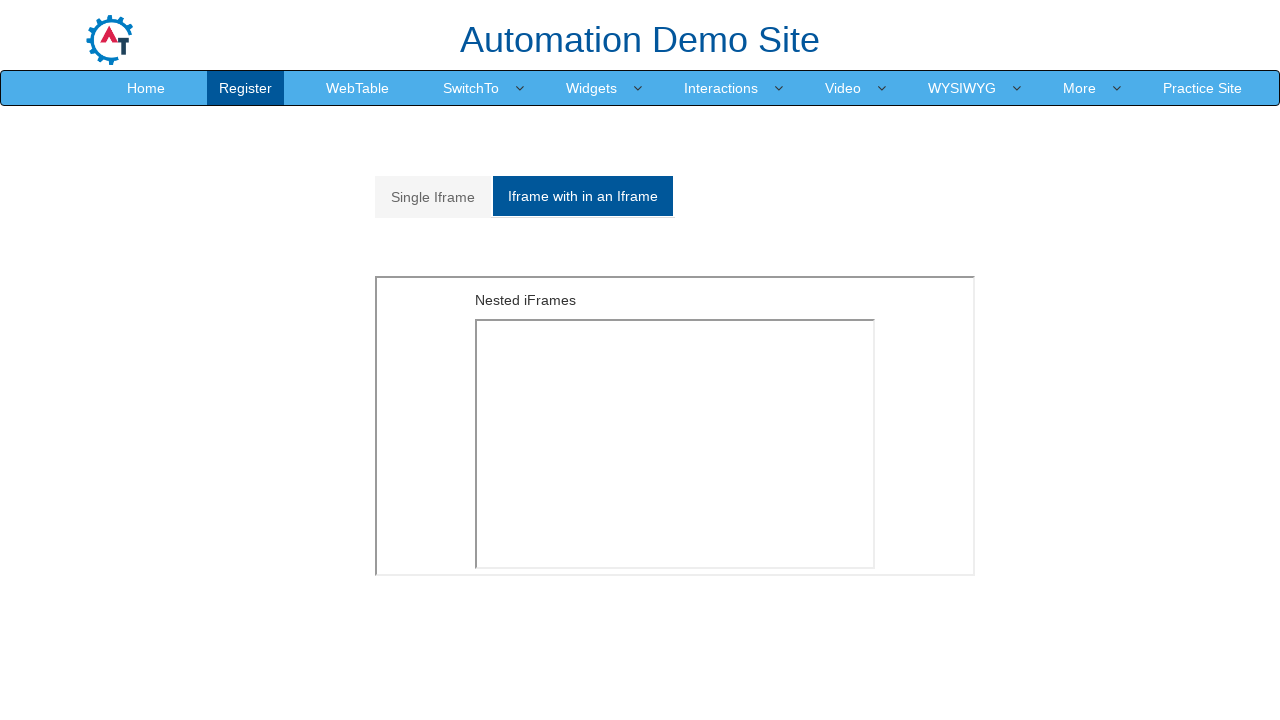

Located first nested iframe within outer iframe
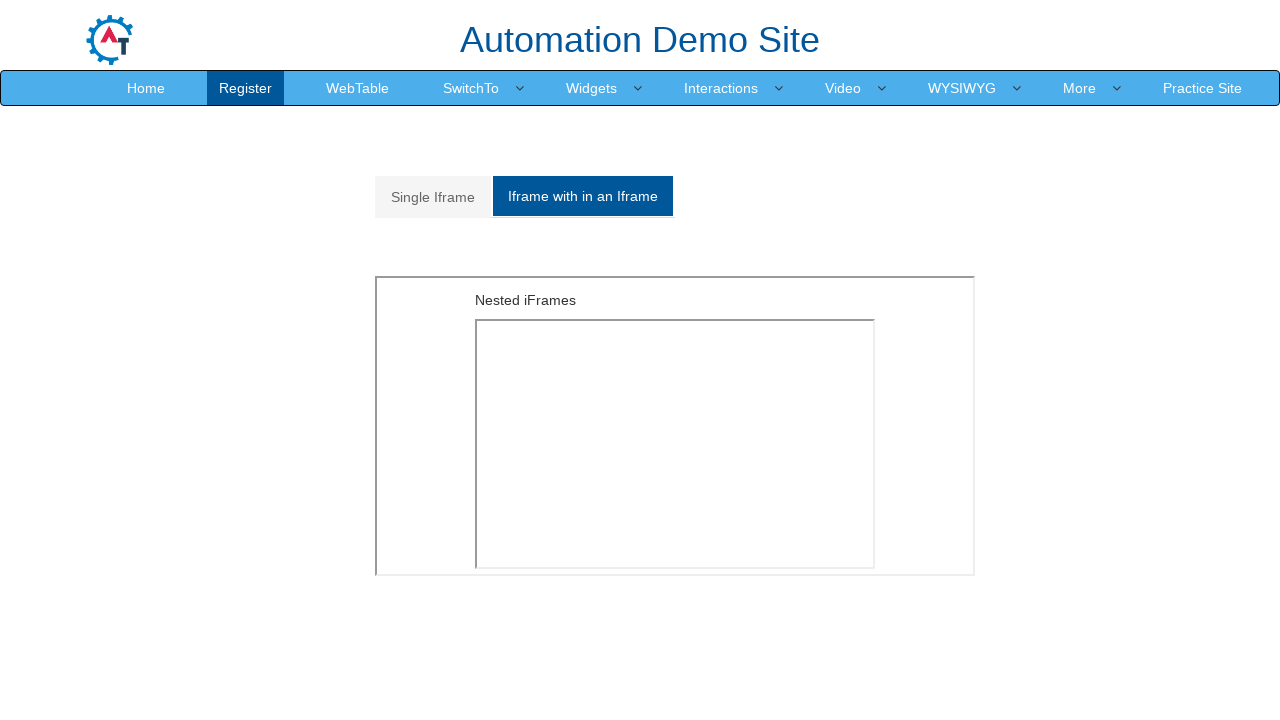

Filled text input in inner iframe with 'anil' on iframe >> nth=1 >> internal:control=enter-frame >> iframe >> nth=0 >> internal:c
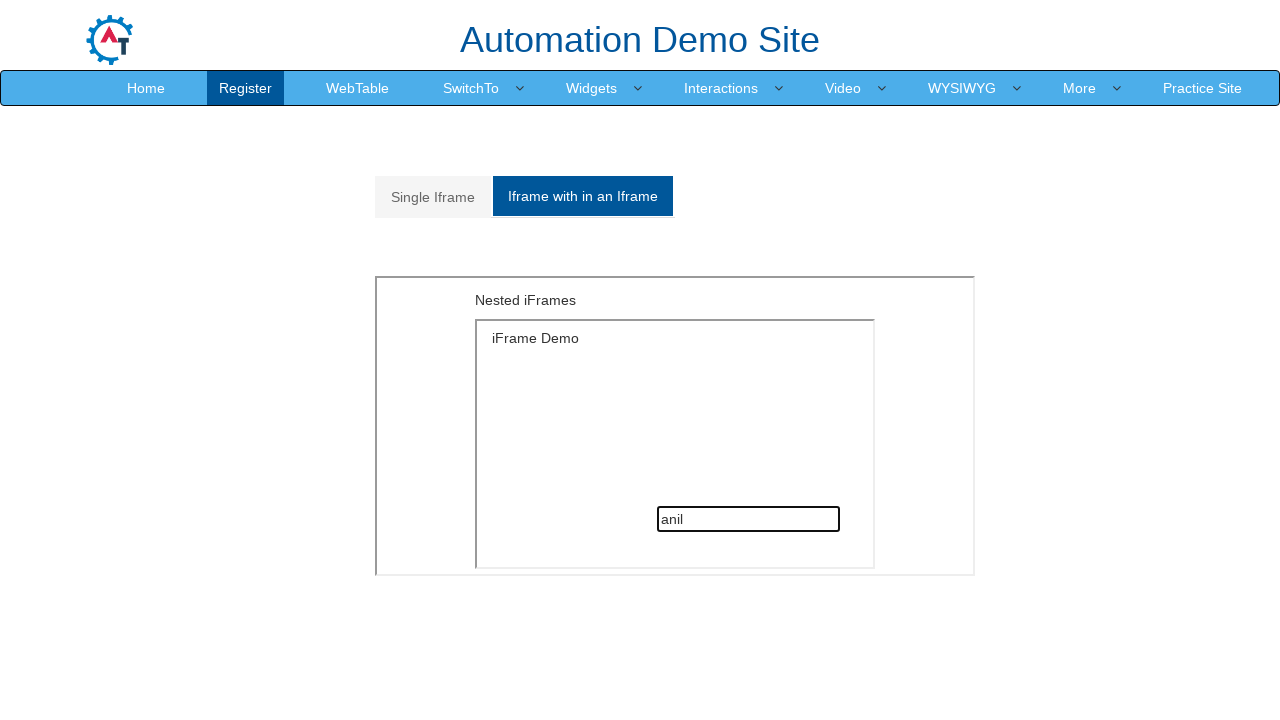

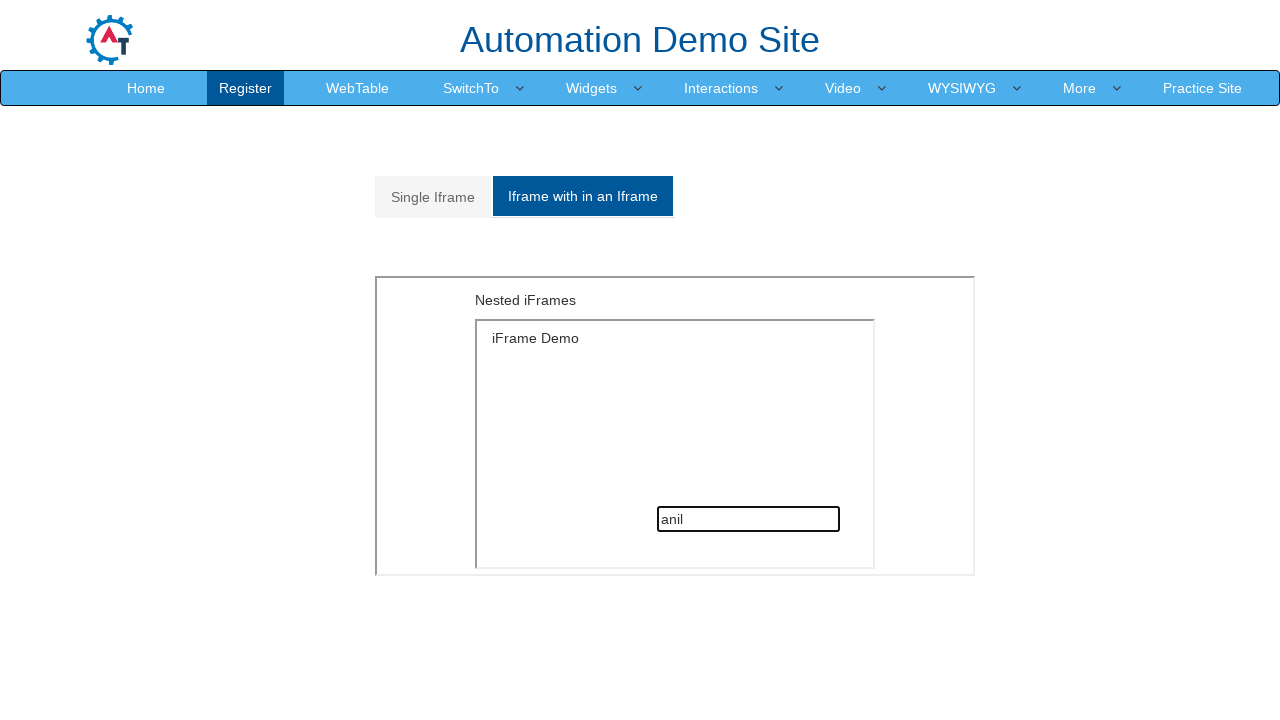